Navigates to Toyo Keizai Online and verifies the hourly access ranking section displays properly

Starting URL: https://toyokeizai.net/

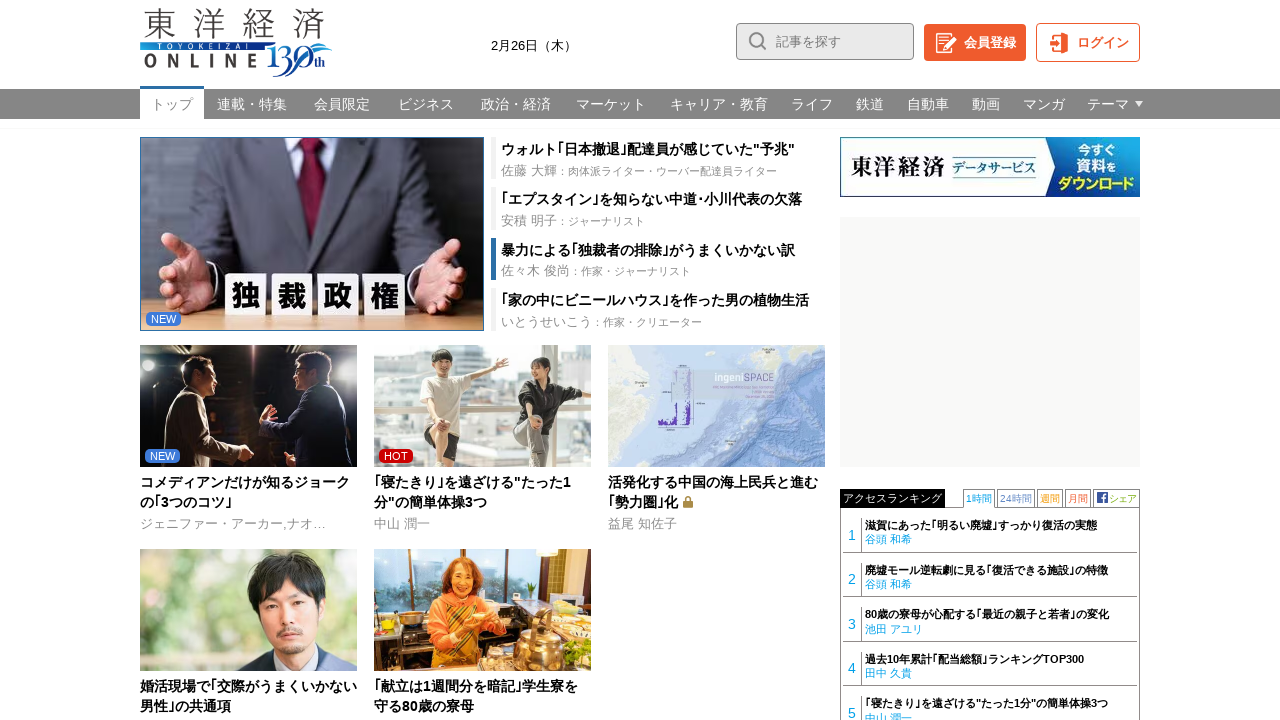

Waited for access ranking section to load
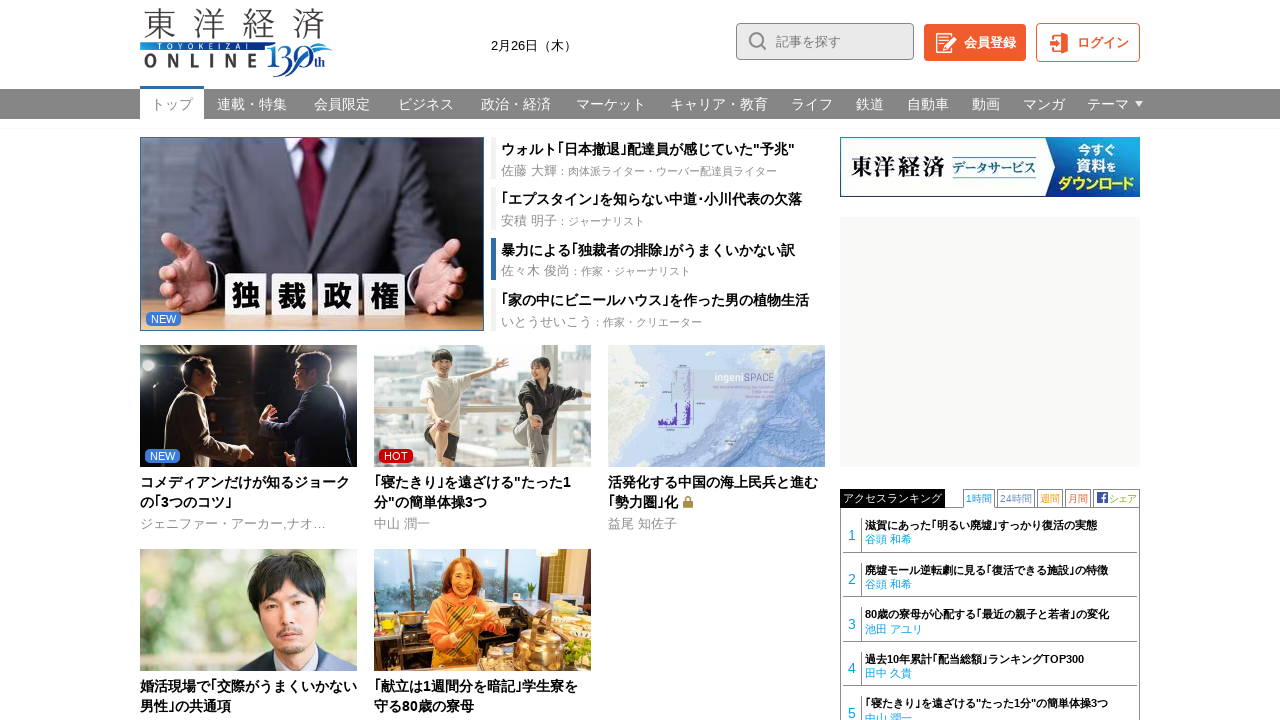

Verified ranking item 1 is visible
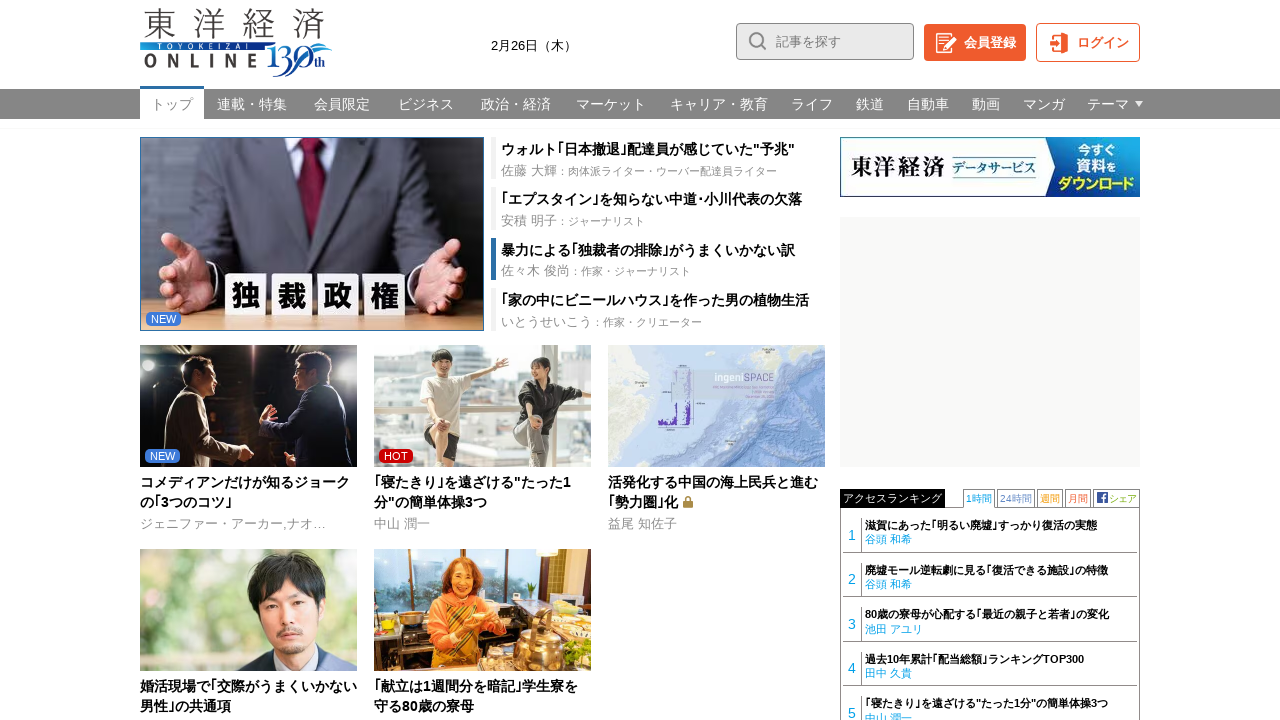

Verified title element is visible for rank 1
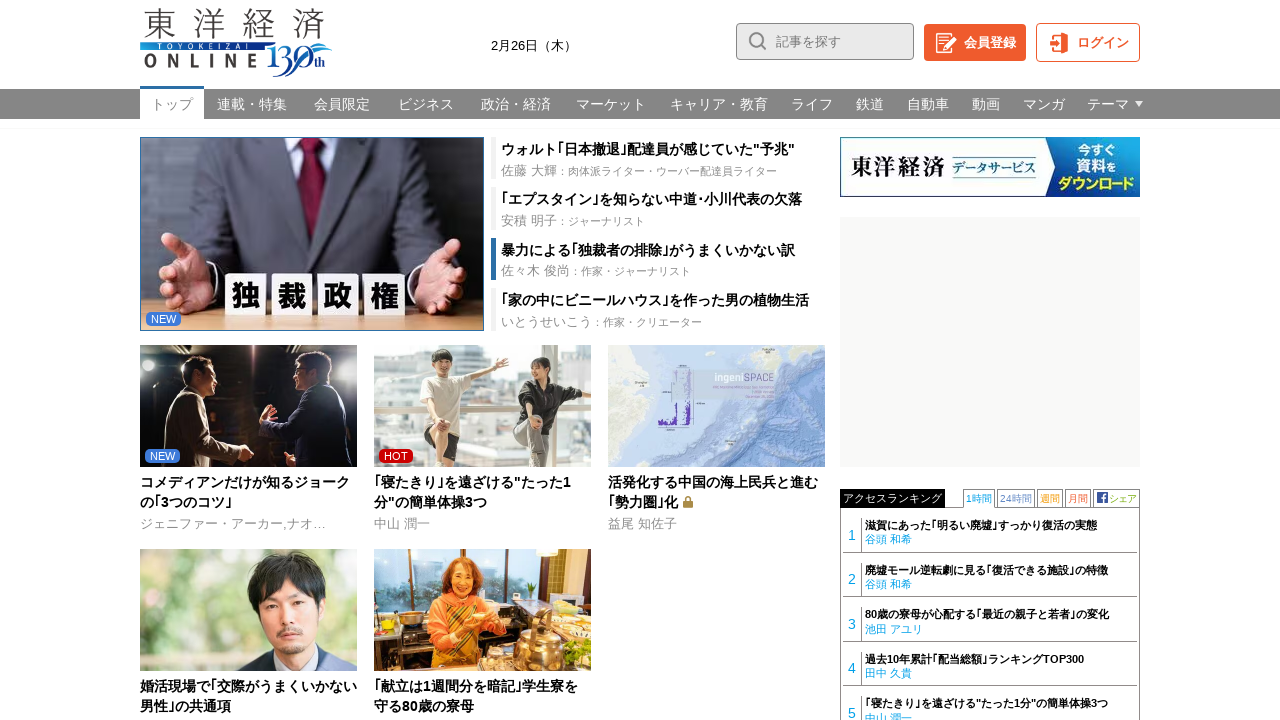

Verified link for rank 1 is valid with href: /articles/-/935710
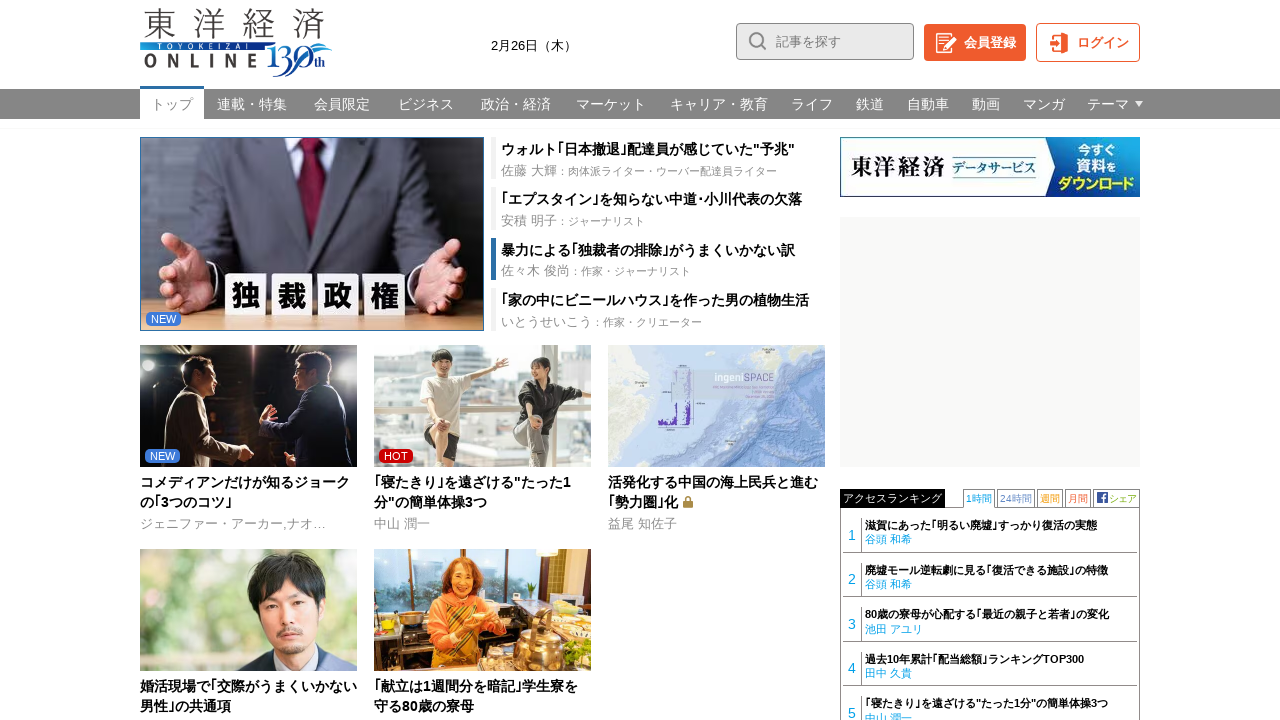

Verified ranking item 2 is visible
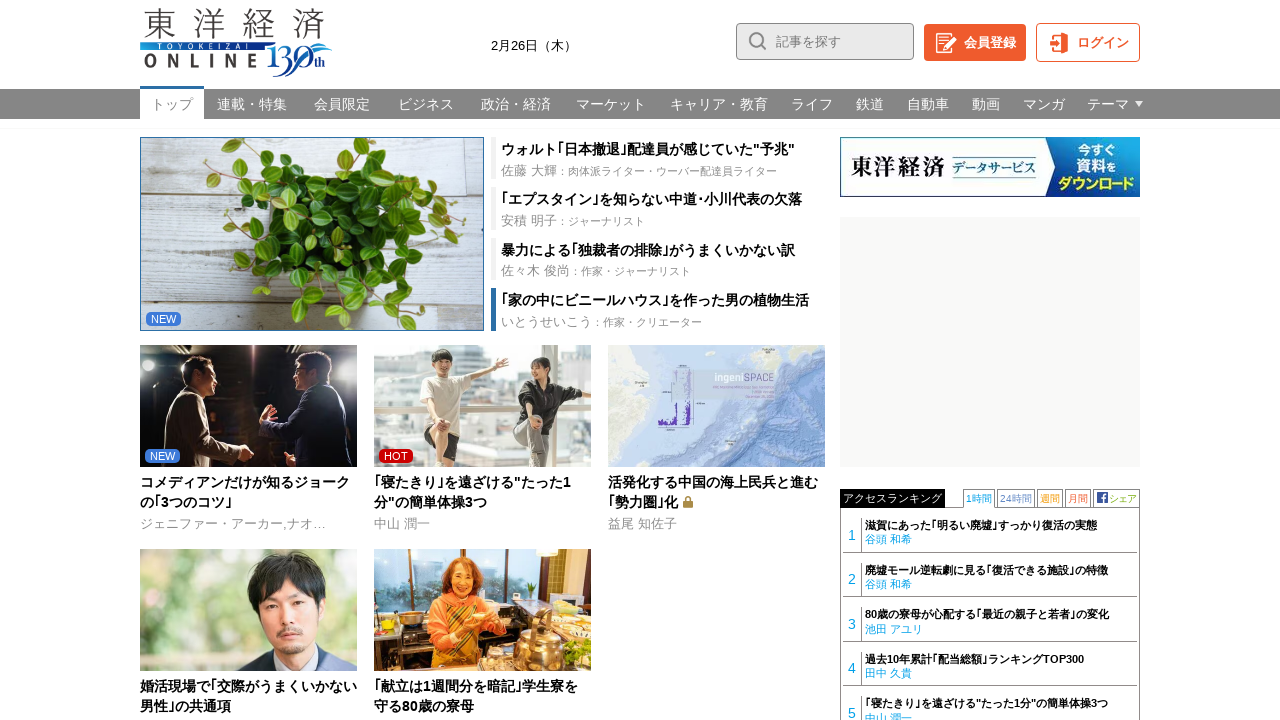

Verified title element is visible for rank 2
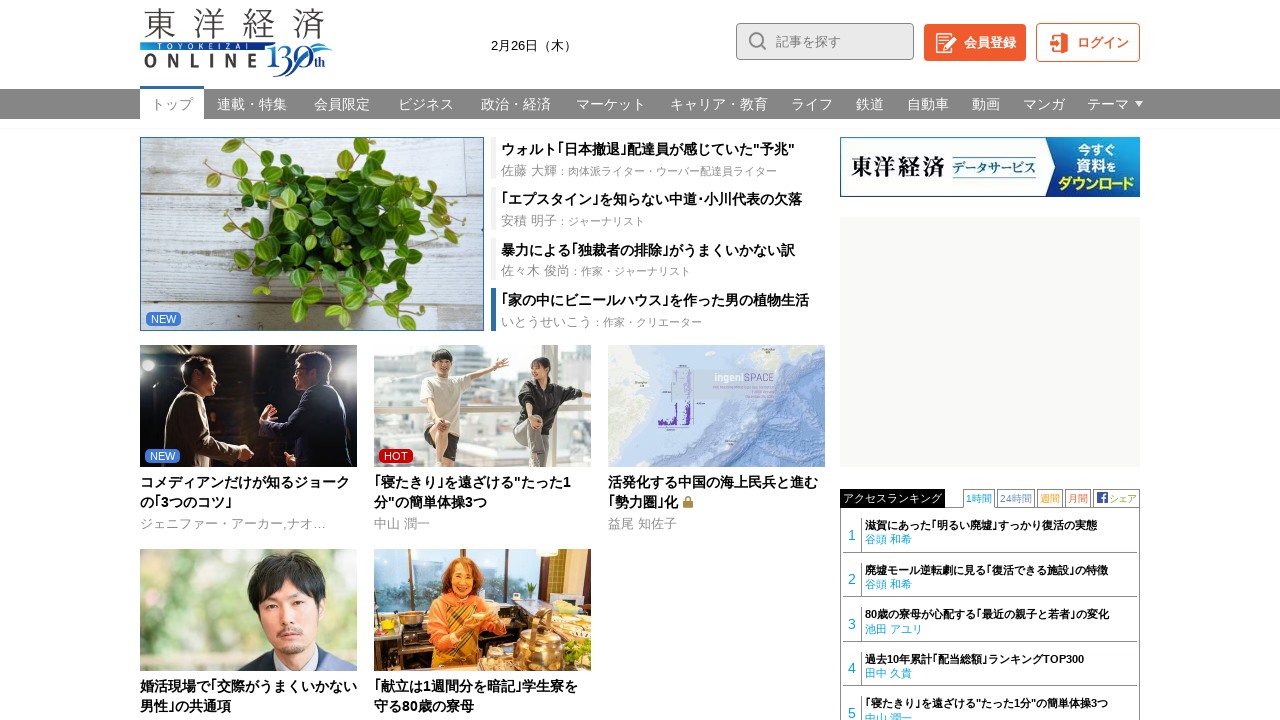

Verified link for rank 2 is valid with href: /articles/-/935709
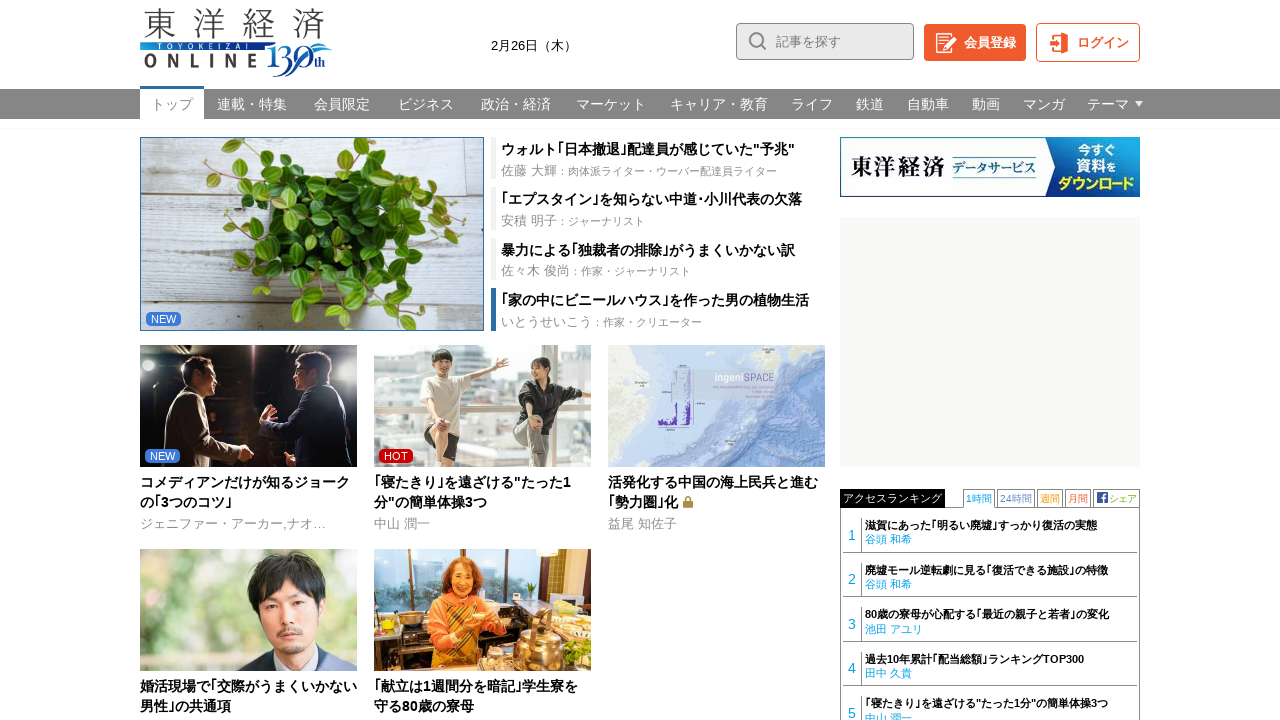

Verified ranking item 3 is visible
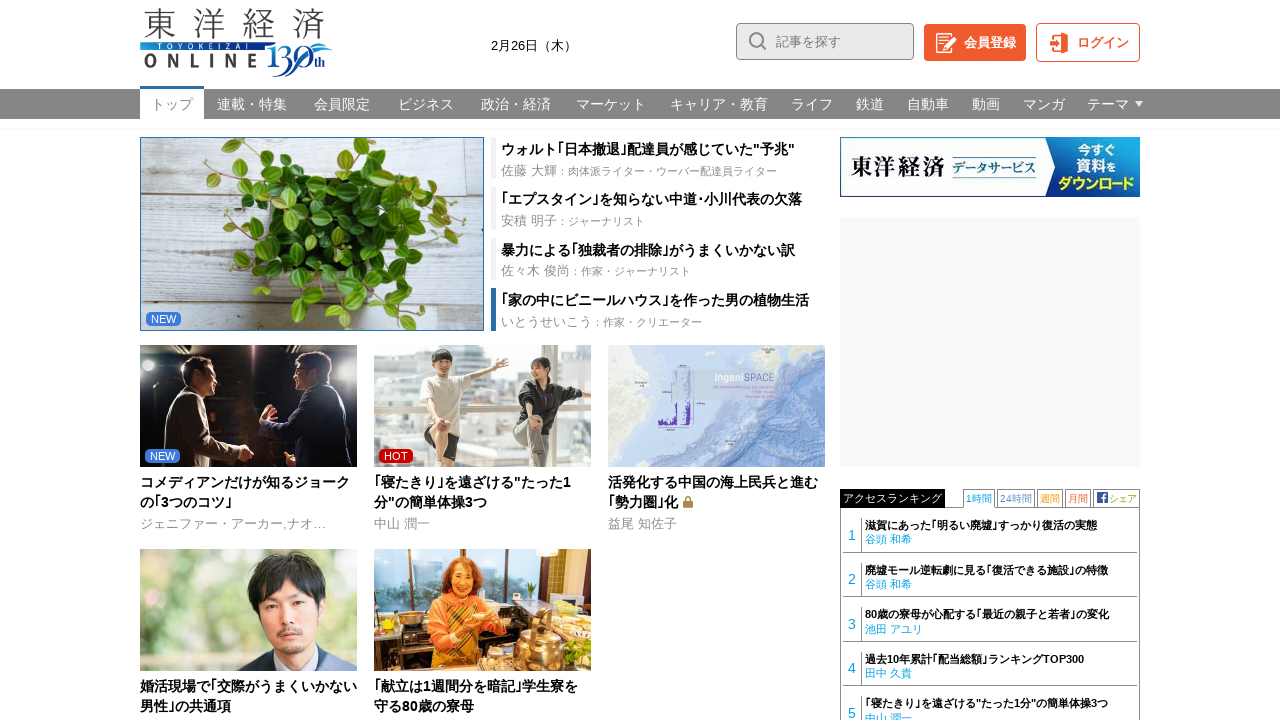

Verified title element is visible for rank 3
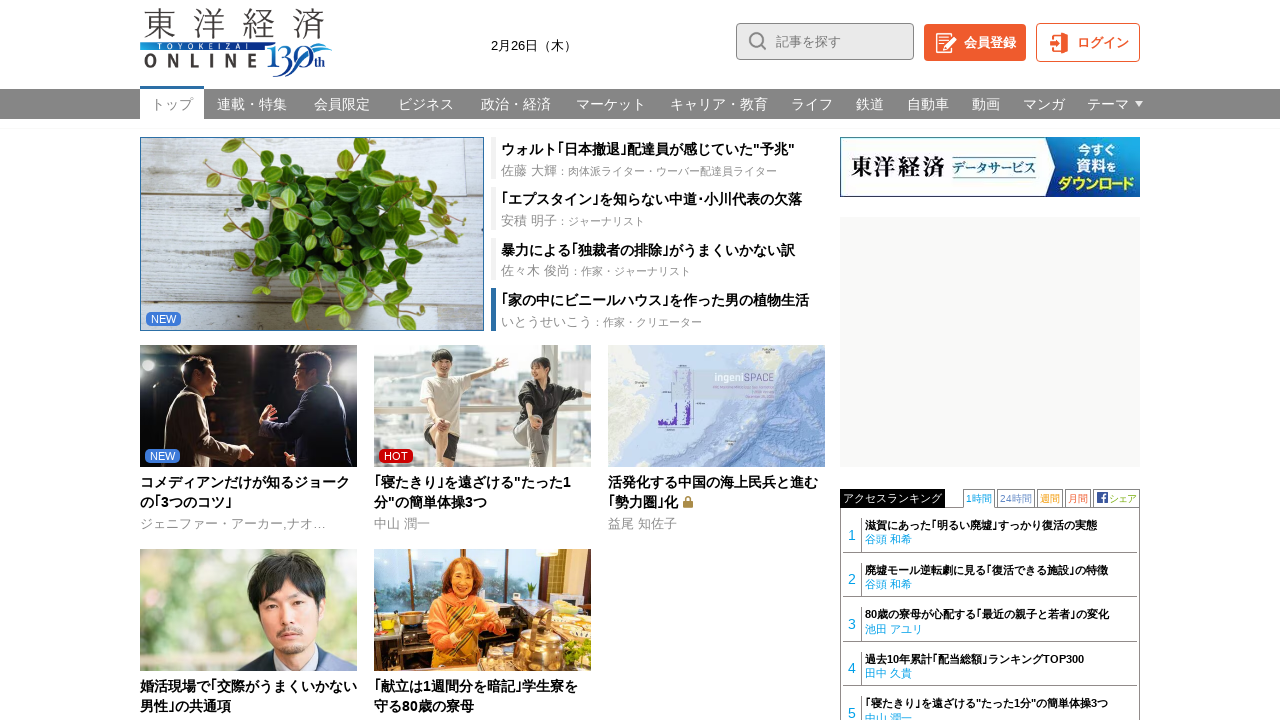

Verified link for rank 3 is valid with href: /articles/-/935395
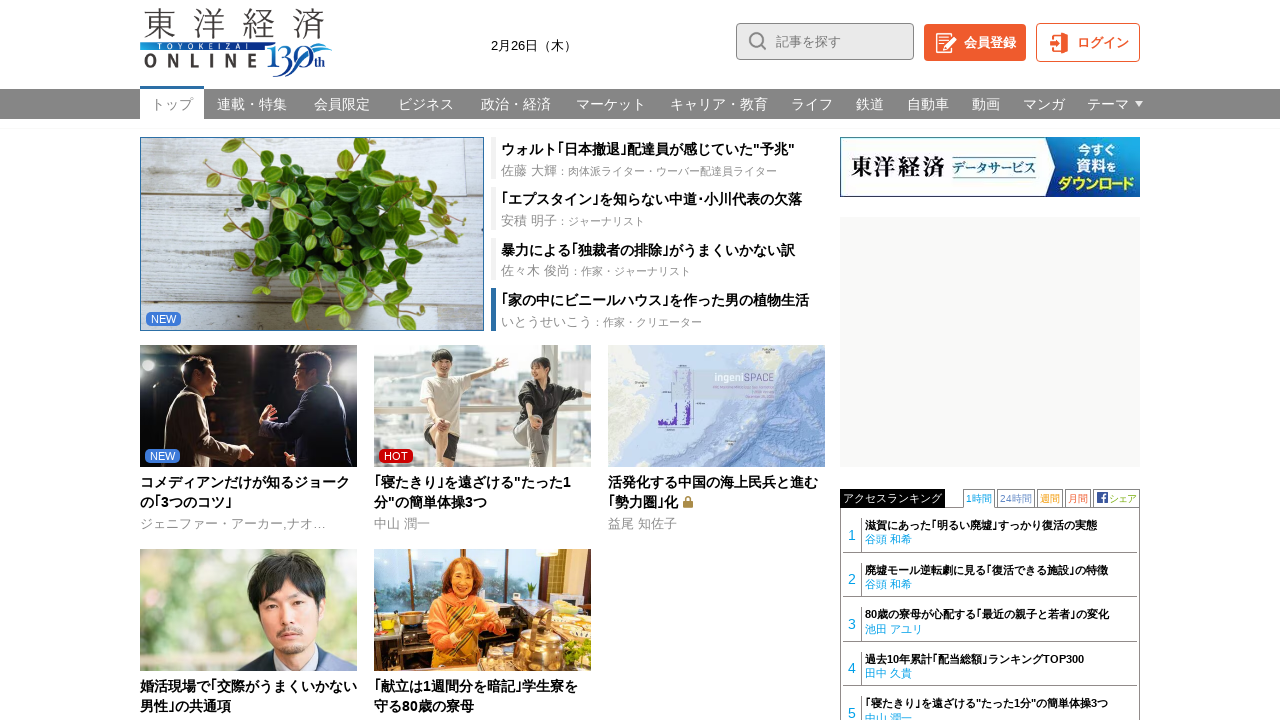

Verified ranking item 4 is visible
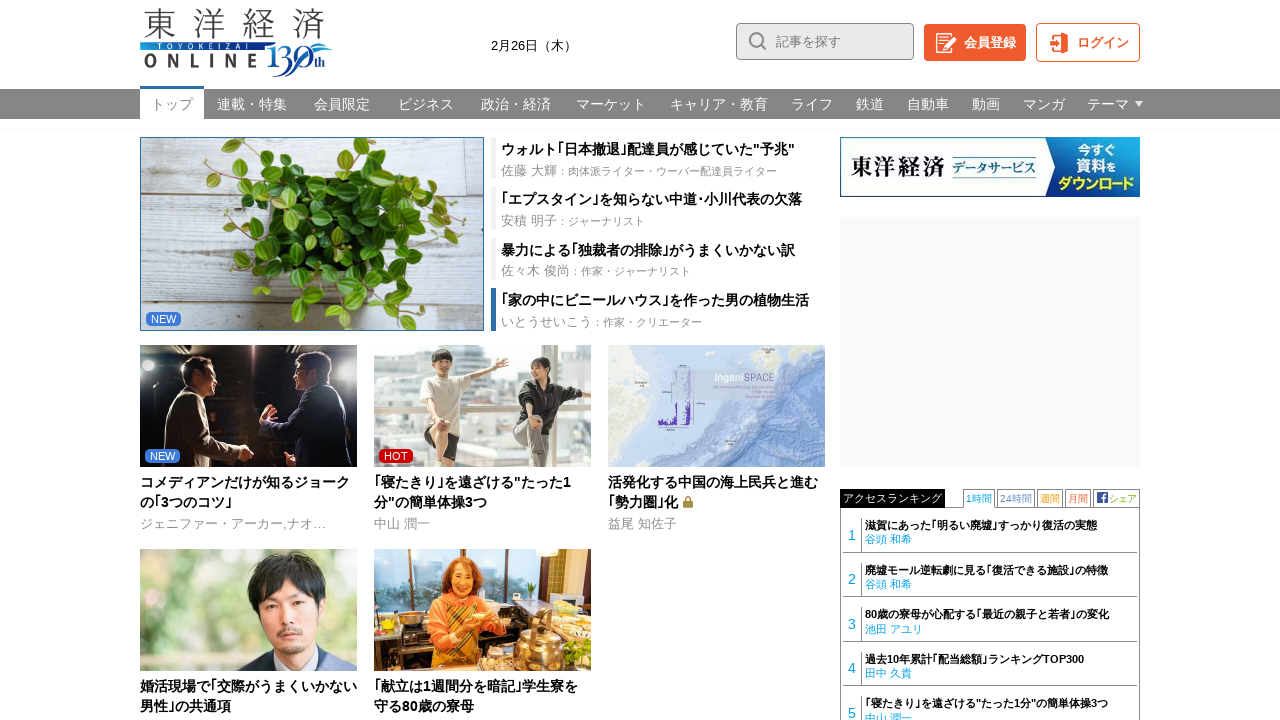

Verified title element is visible for rank 4
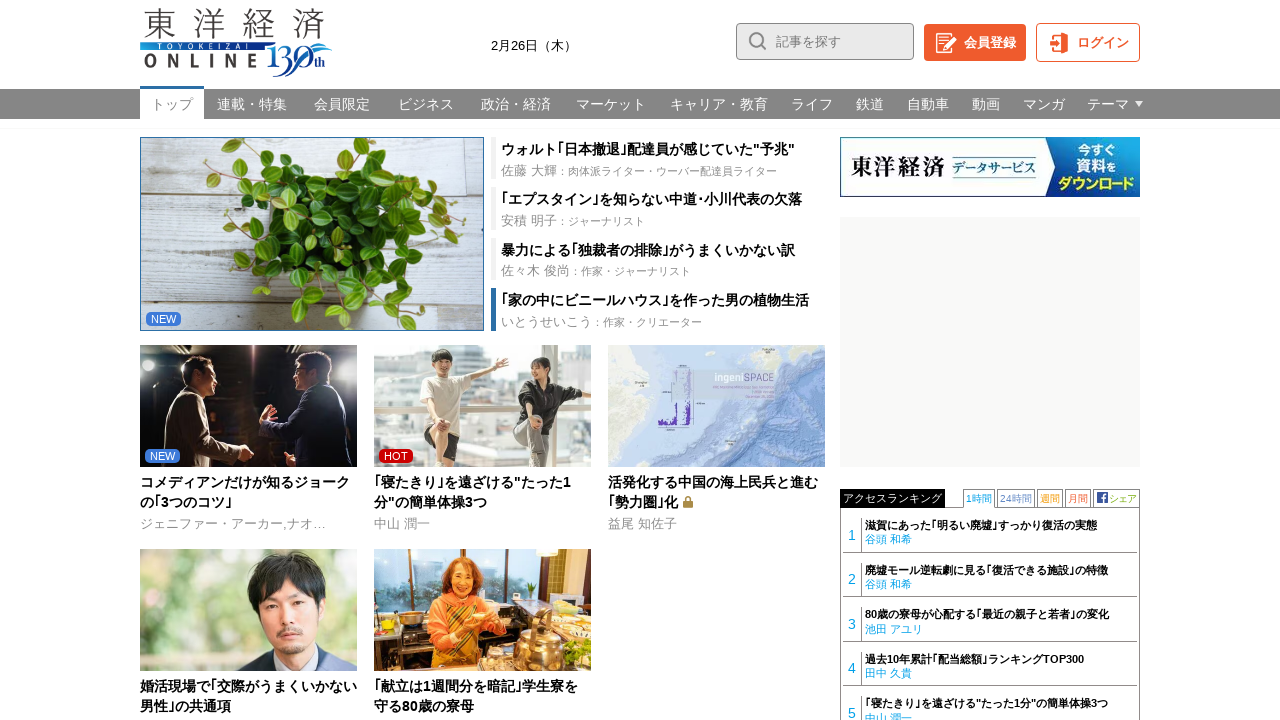

Verified link for rank 4 is valid with href: /articles/-/935747
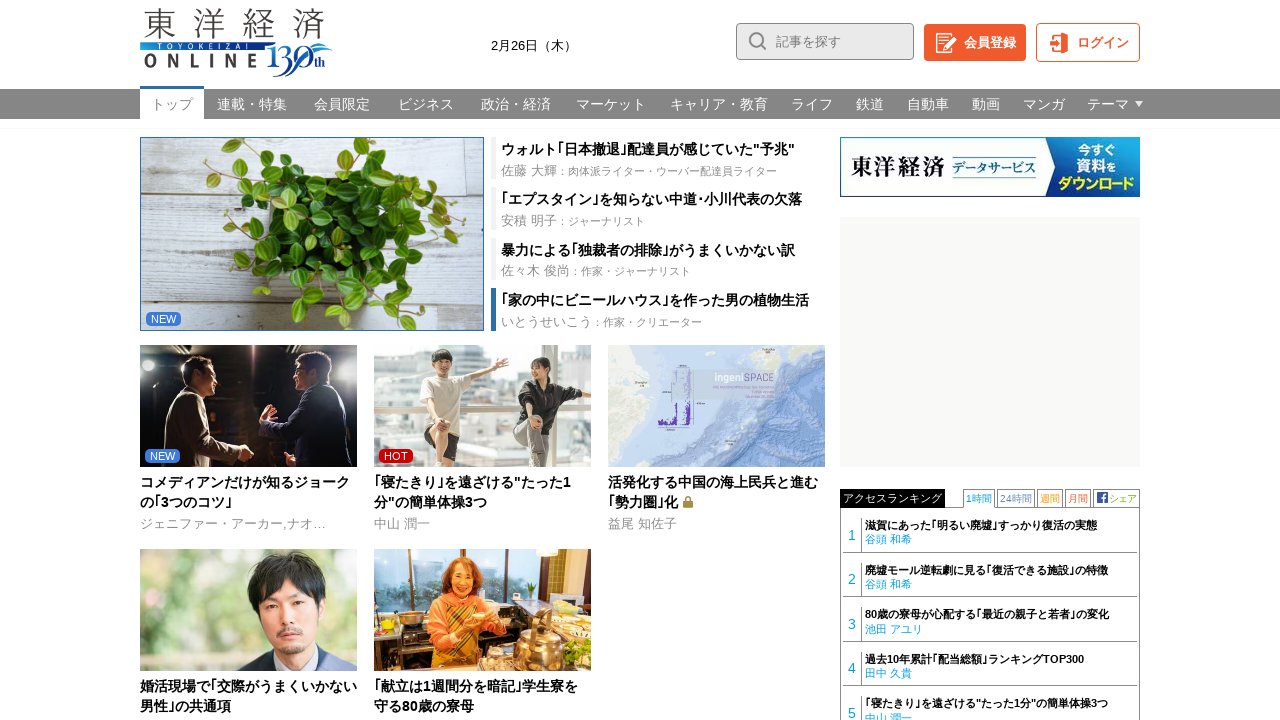

Verified ranking item 5 is visible
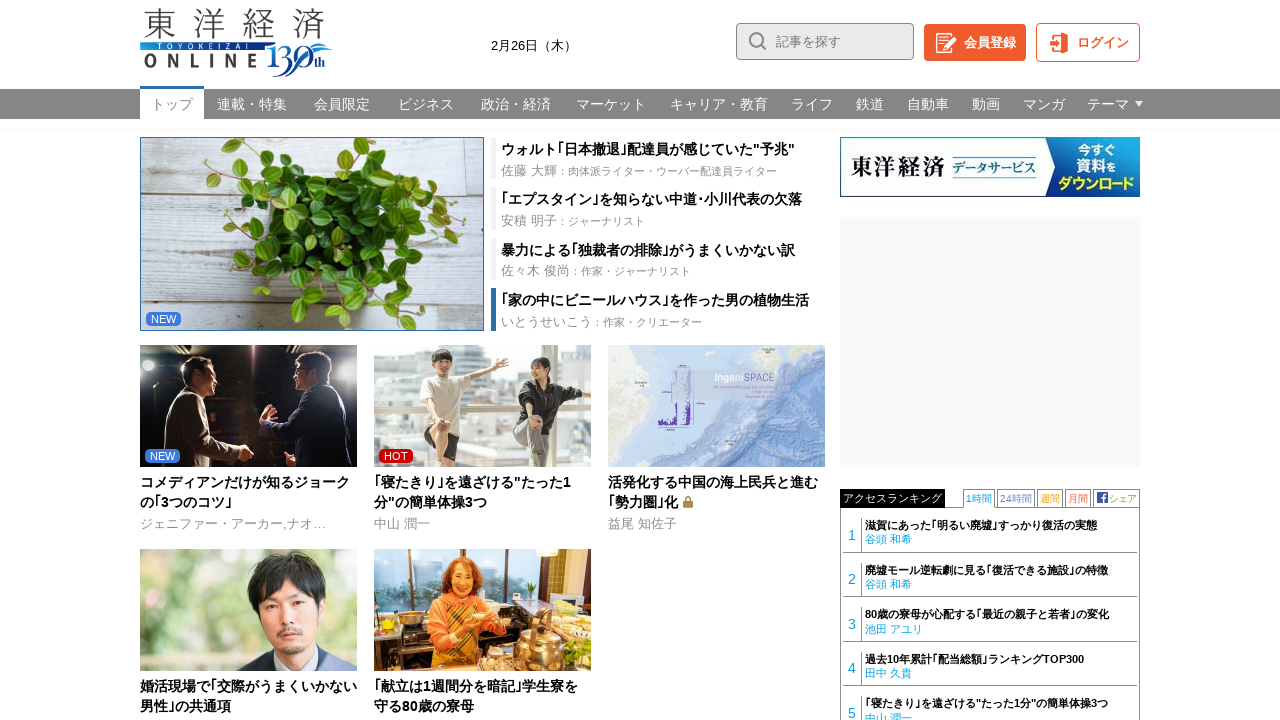

Verified title element is visible for rank 5
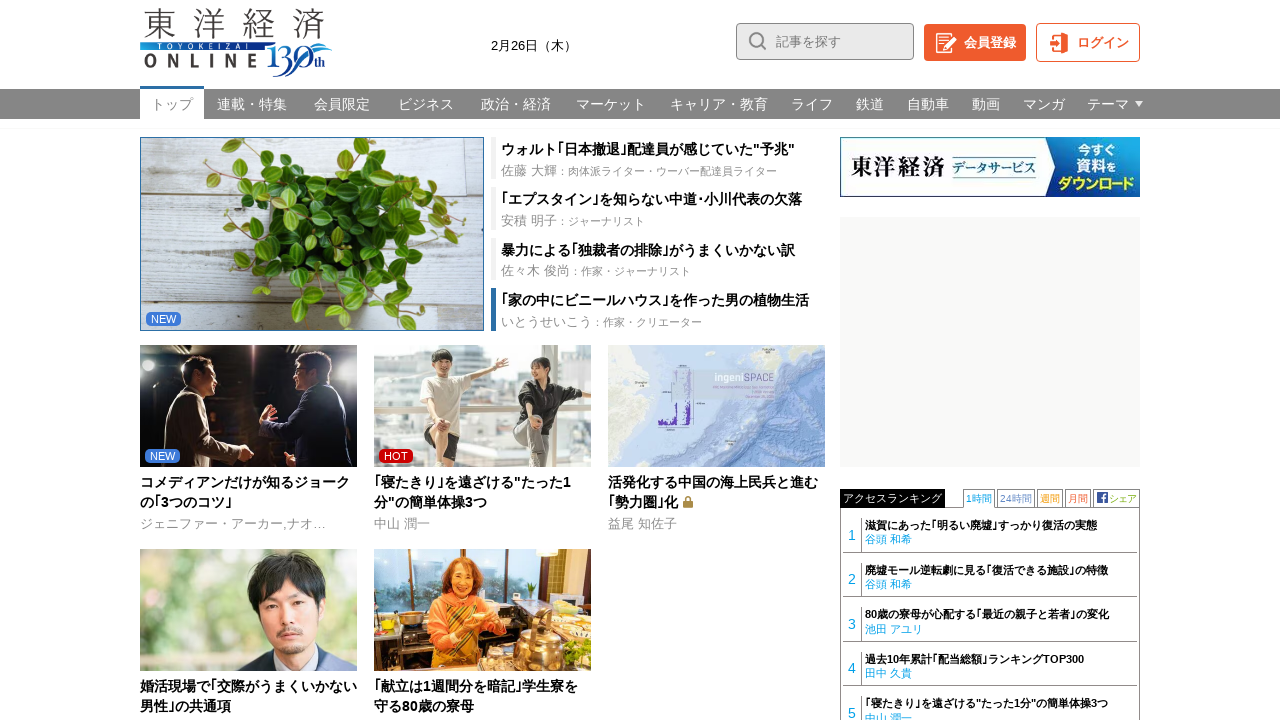

Verified link for rank 5 is valid with href: /articles/-/934686
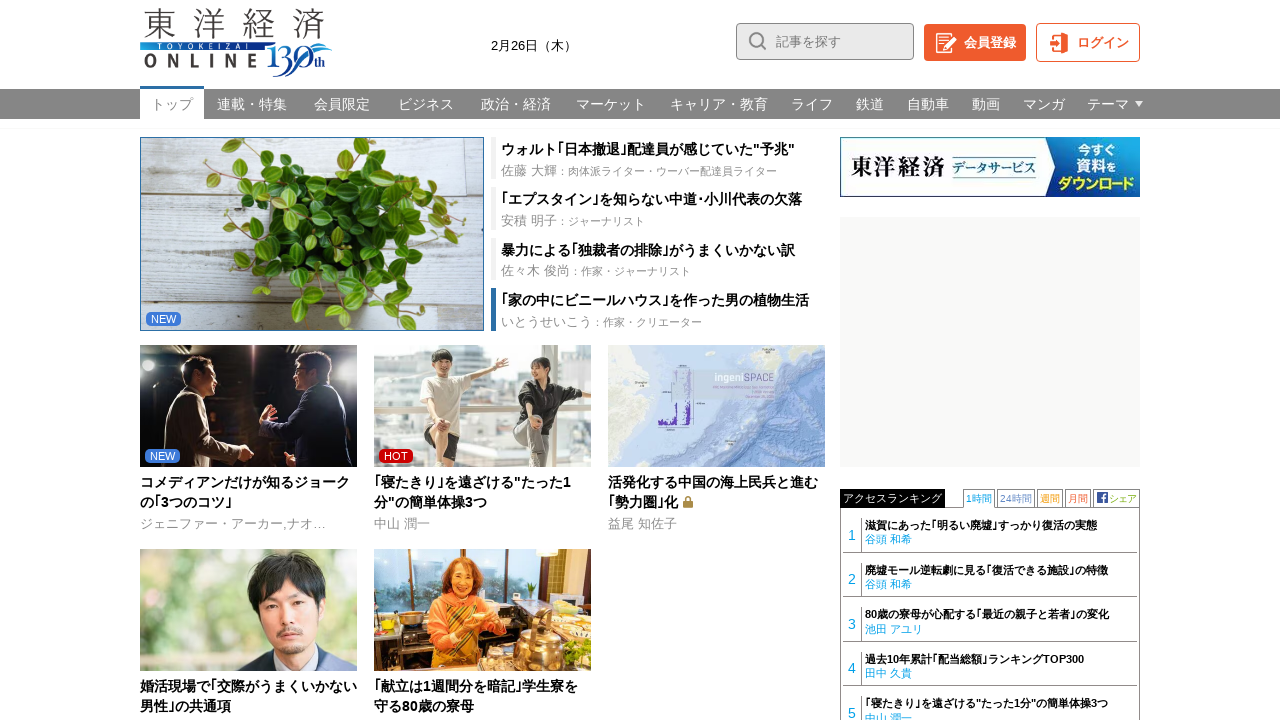

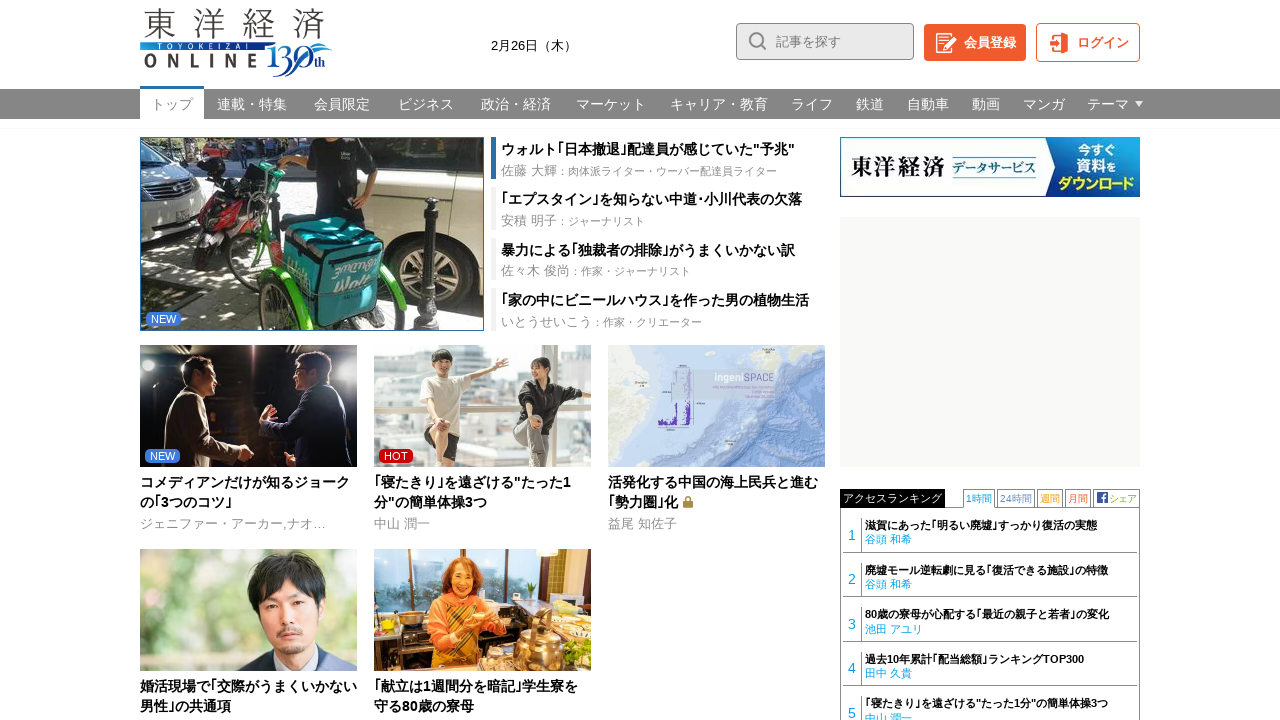